Tests YouTube search functionality by entering a search query and retrieving search results

Starting URL: https://www.youtube.com

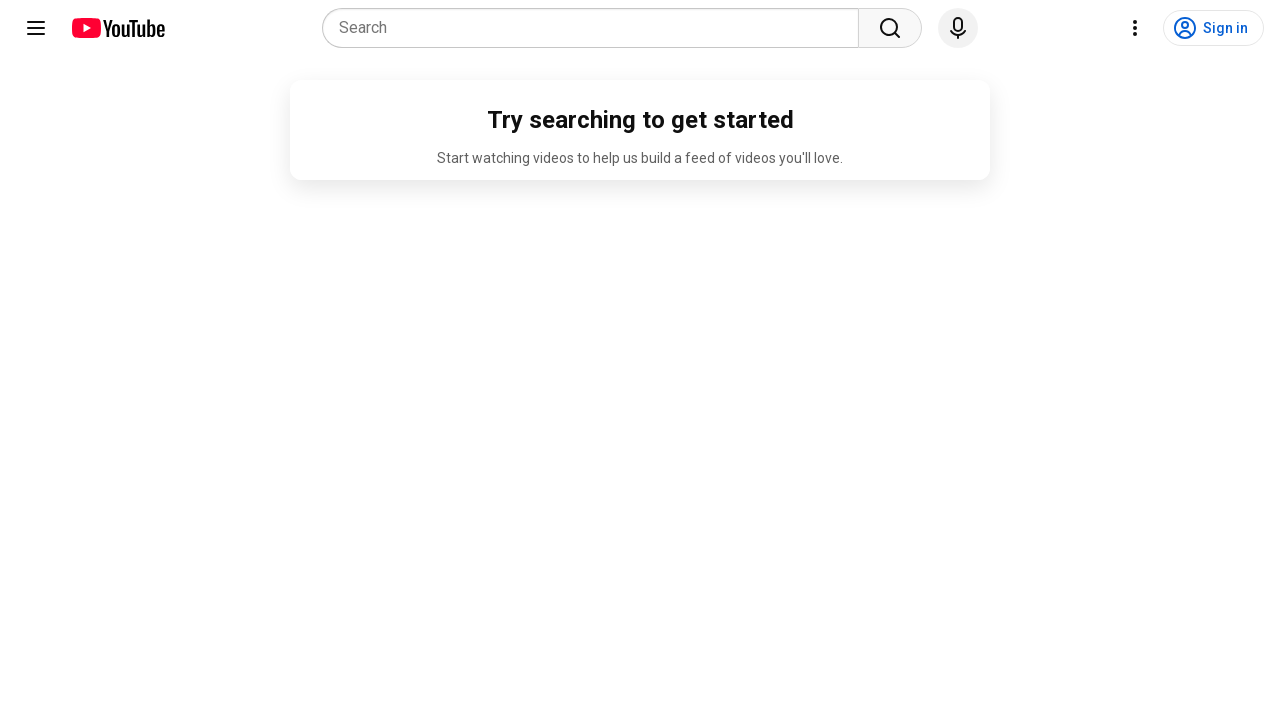

Filled YouTube search box with 'selenium webdriver' on input[name='search_query']
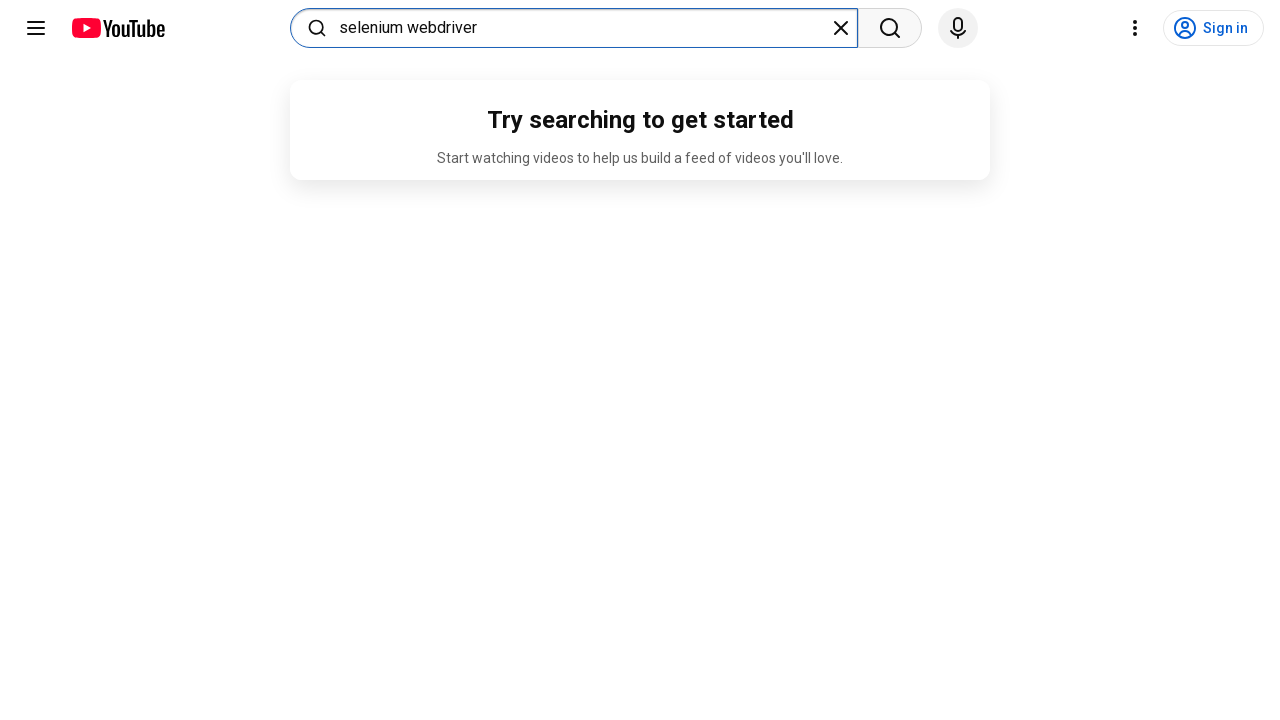

Pressed Enter to submit search query on input[name='search_query']
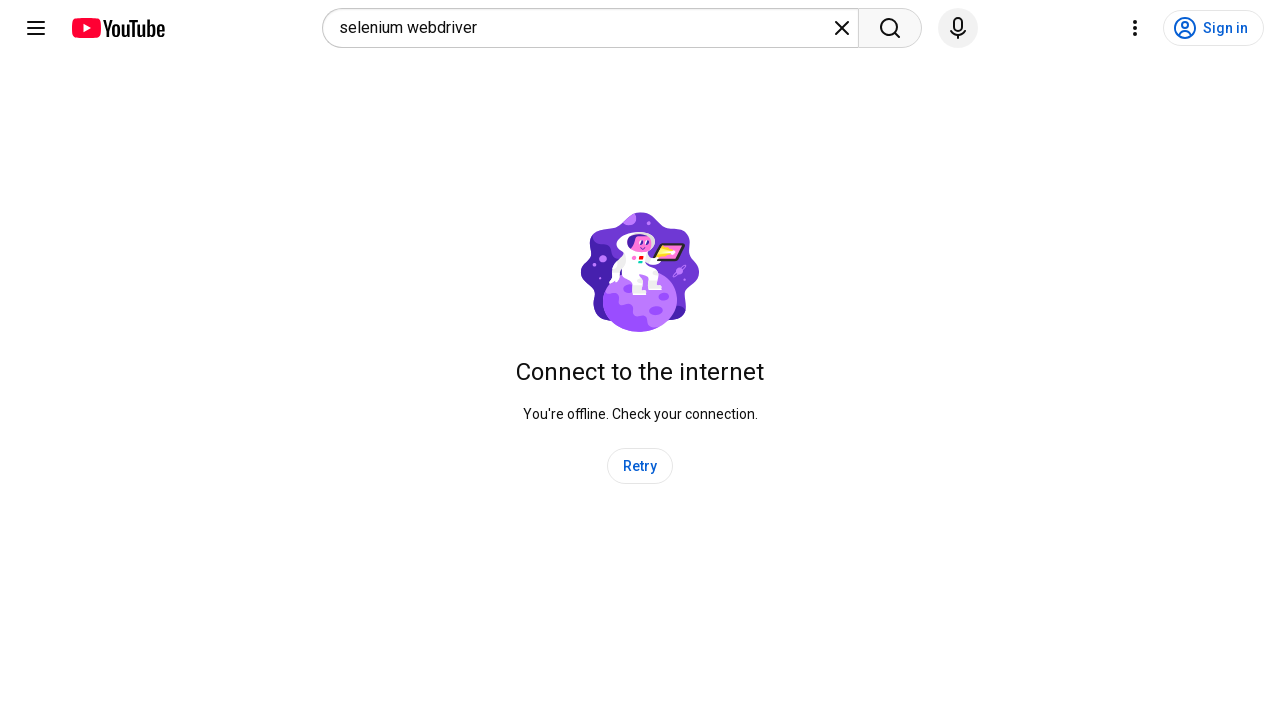

Search results loaded on YouTube
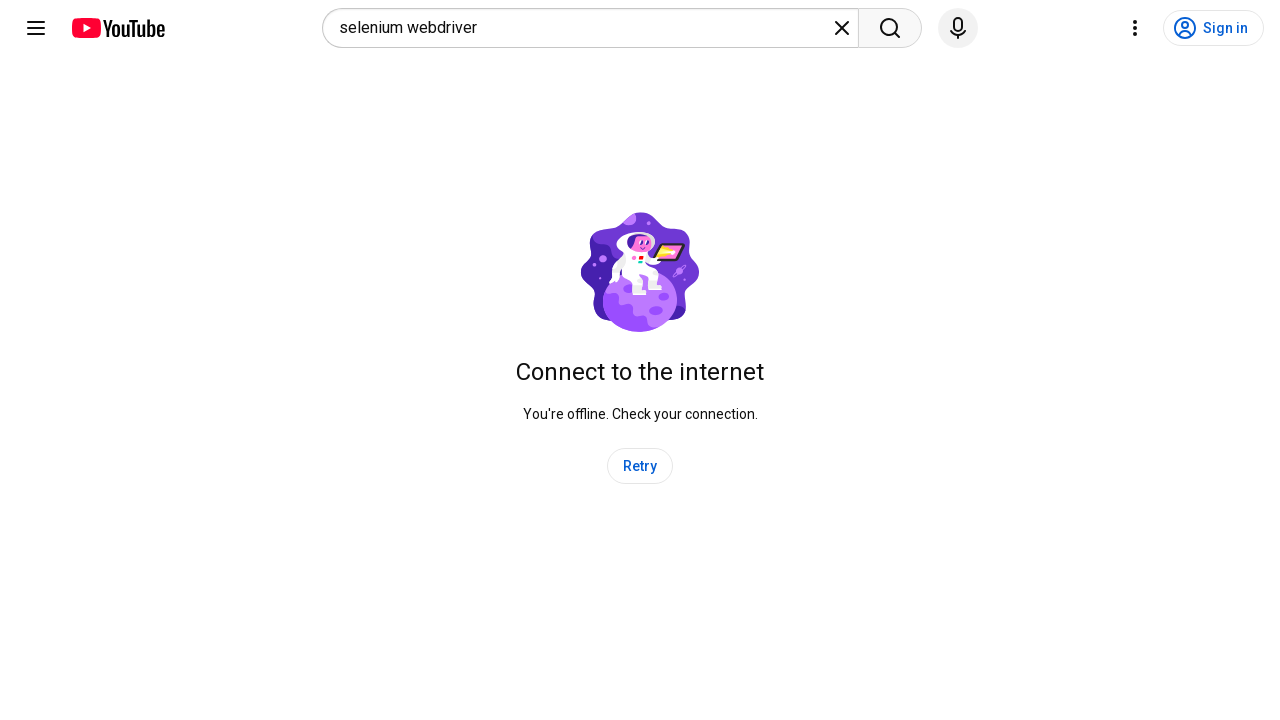

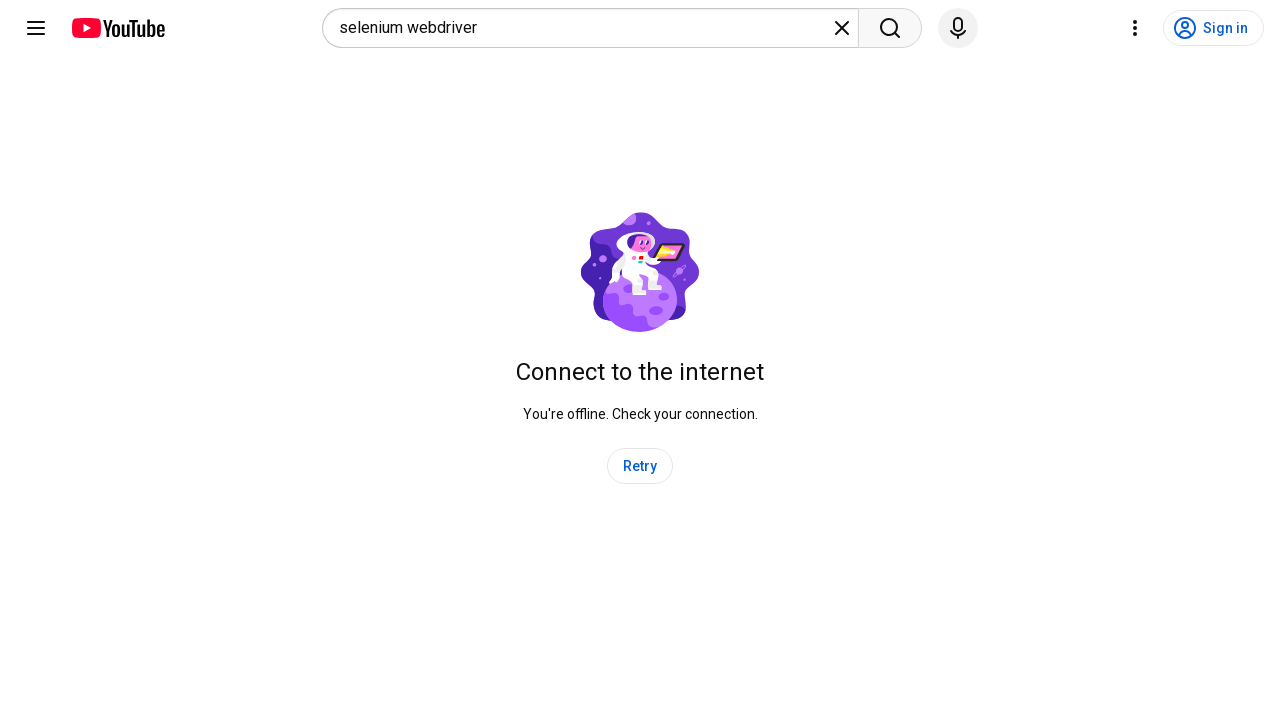